Tests navigation by clicking a specific link text, then fills out a multi-field form with personal information (first name, last name, city, country) and submits it.

Starting URL: http://suninjuly.github.io/find_link_text

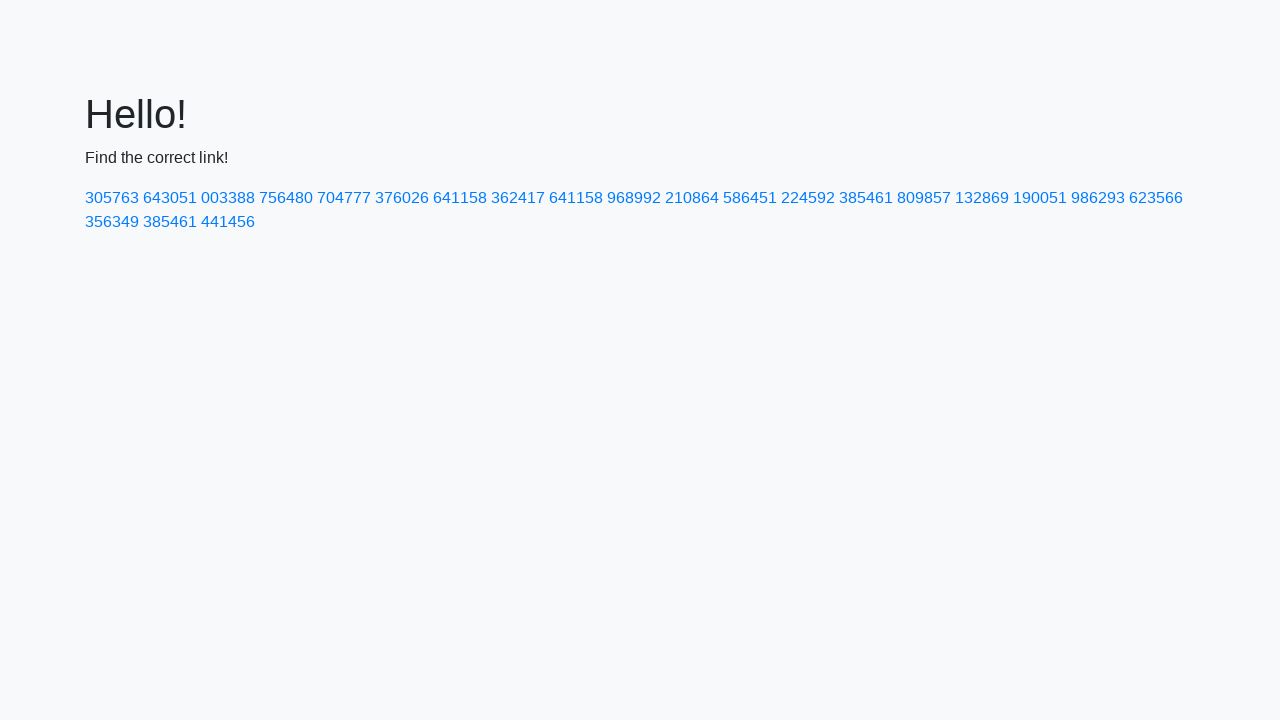

Clicked link with text '224592' at (808, 198) on a:text('224592')
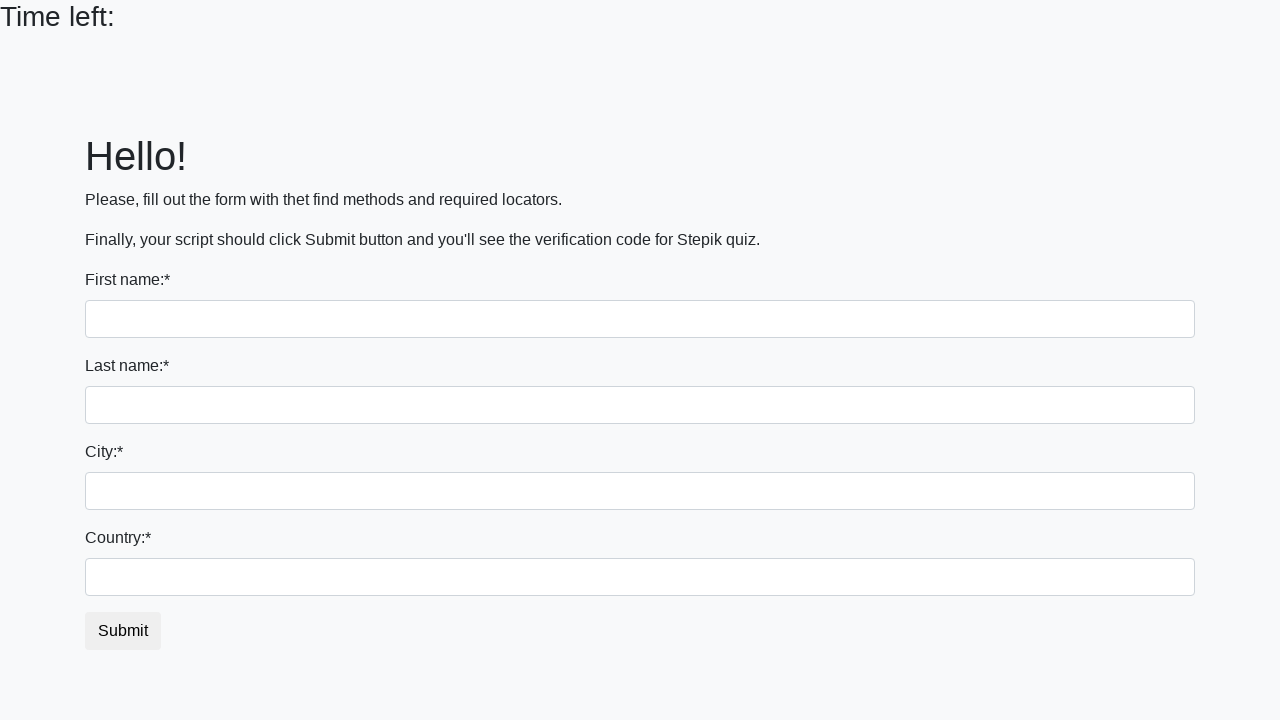

Filled first name field with 'Ivan' on input
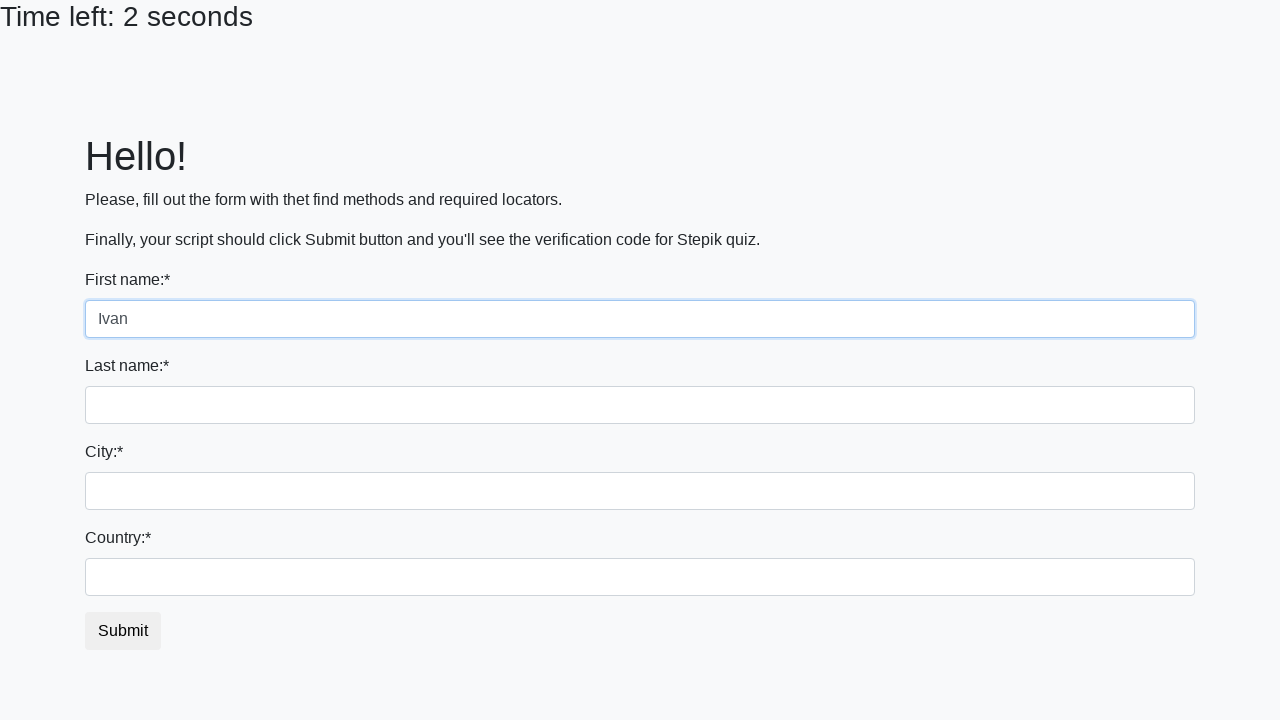

Filled last name field with 'Petrov' on input[name='last_name']
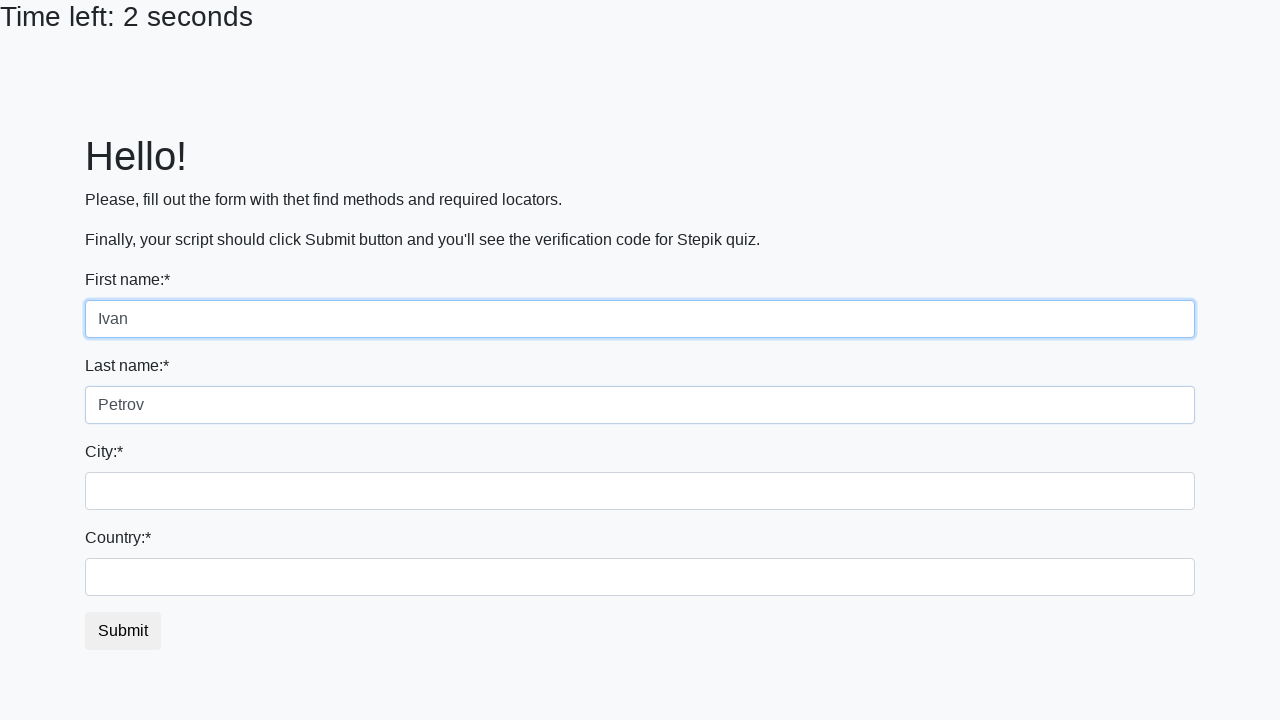

Filled city field with 'Smolensk' on .form-control.city
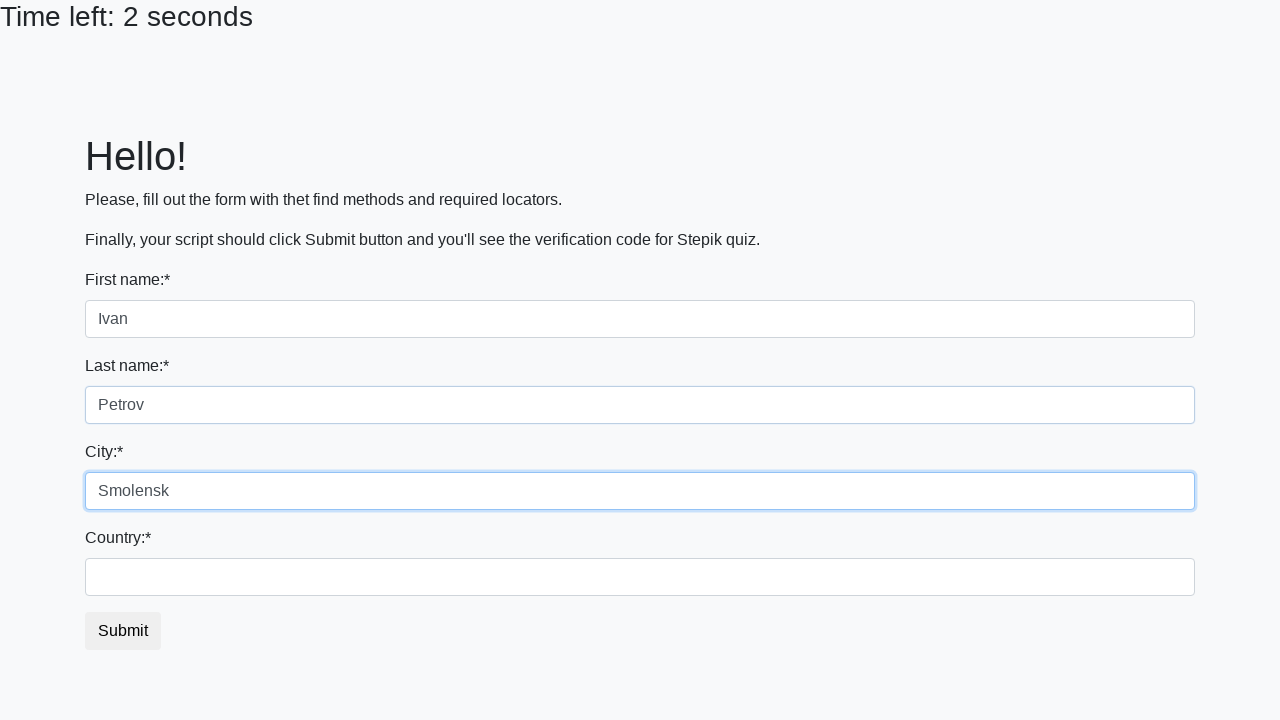

Filled country field with 'Russia' on #country
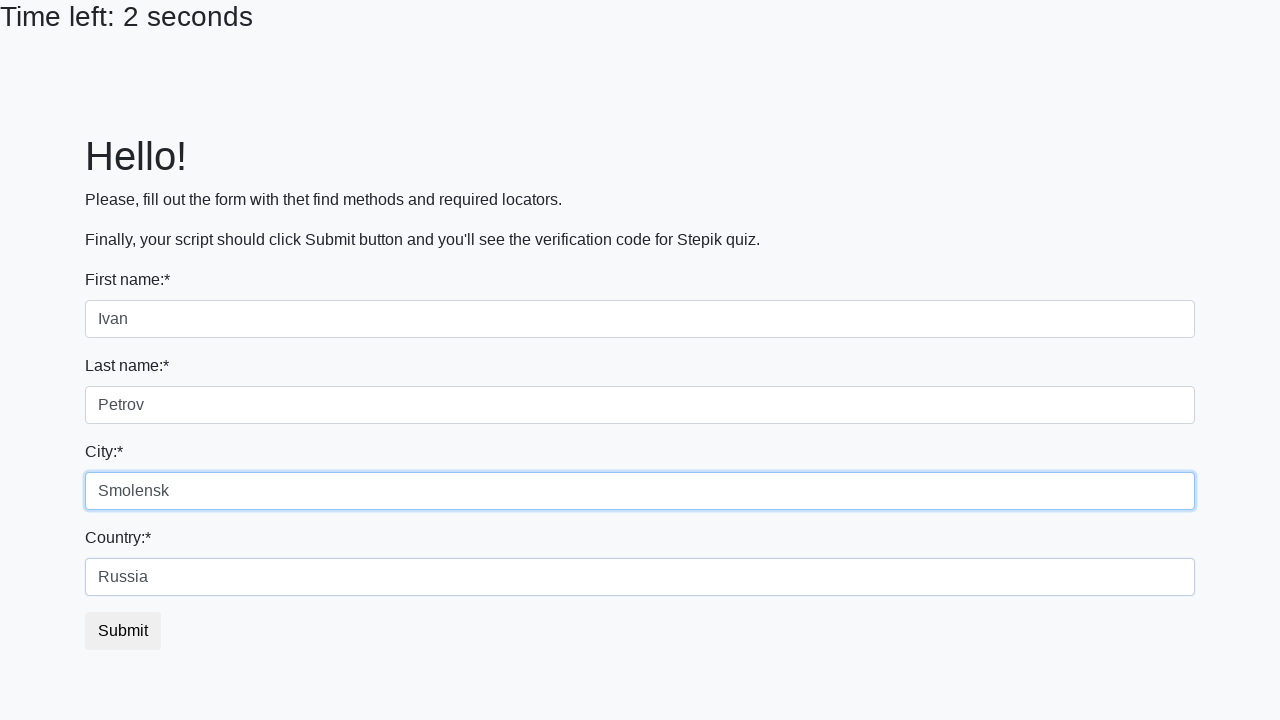

Clicked submit button to submit the form at (123, 631) on button.btn
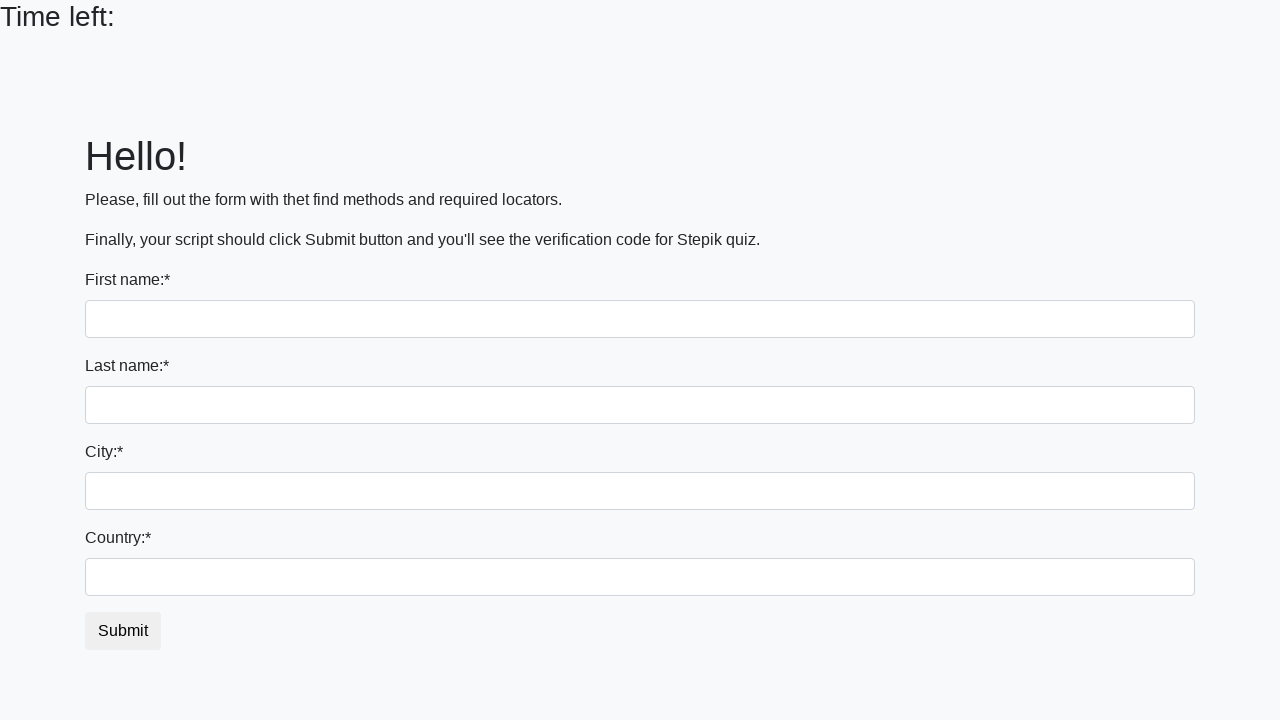

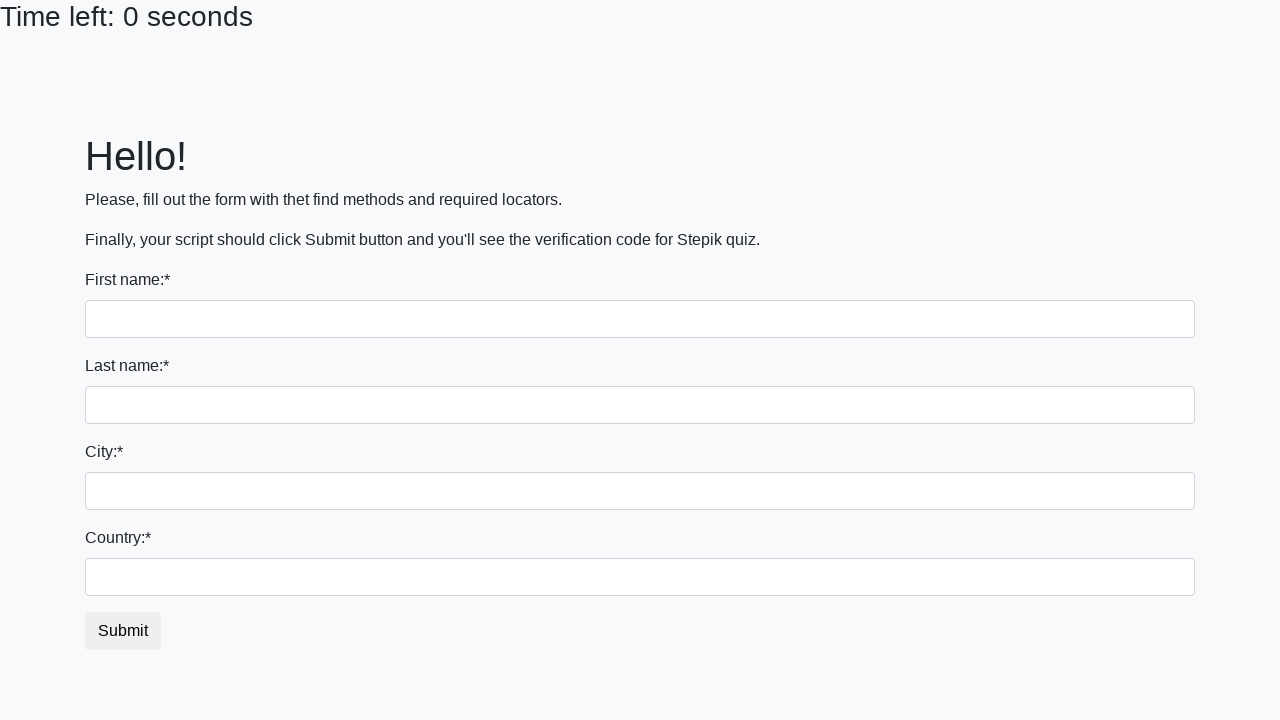